Tests terms of service agreement flow by clicking agree button and confirming acceptance

Starting URL: https://paulocoliveira.github.io/mypages/waits/index.html

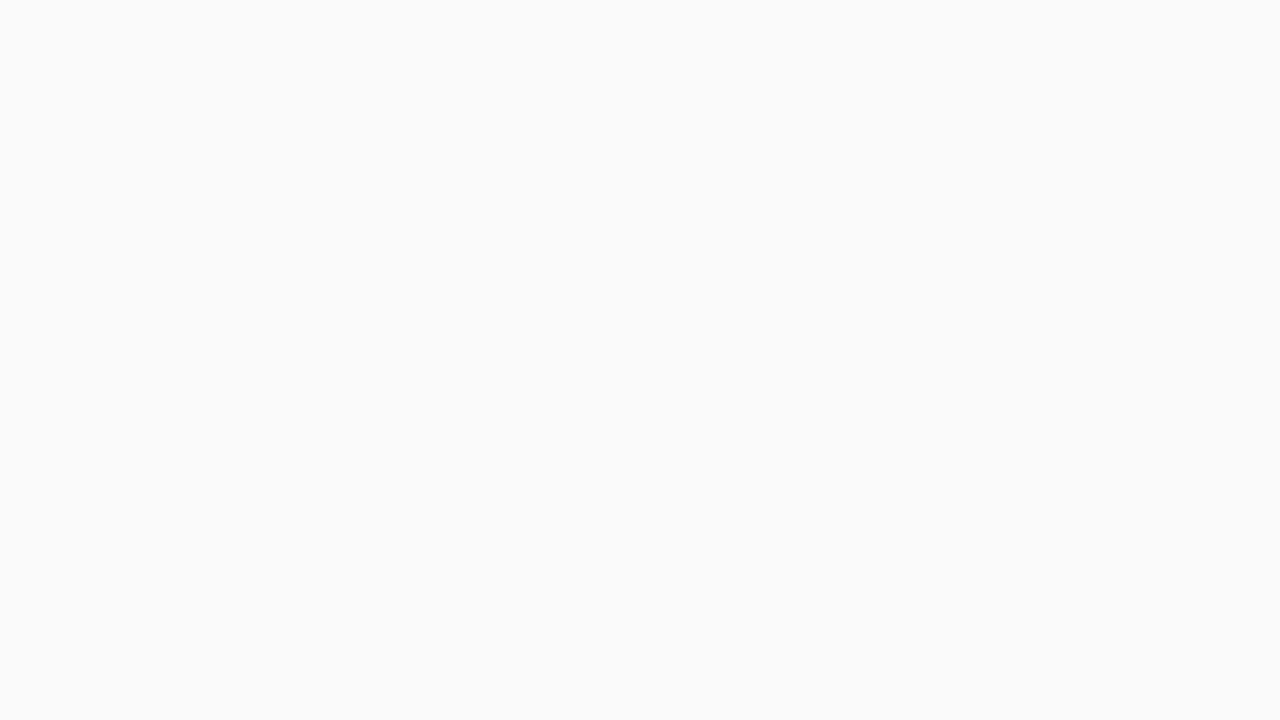

Waited for agree button to become visible
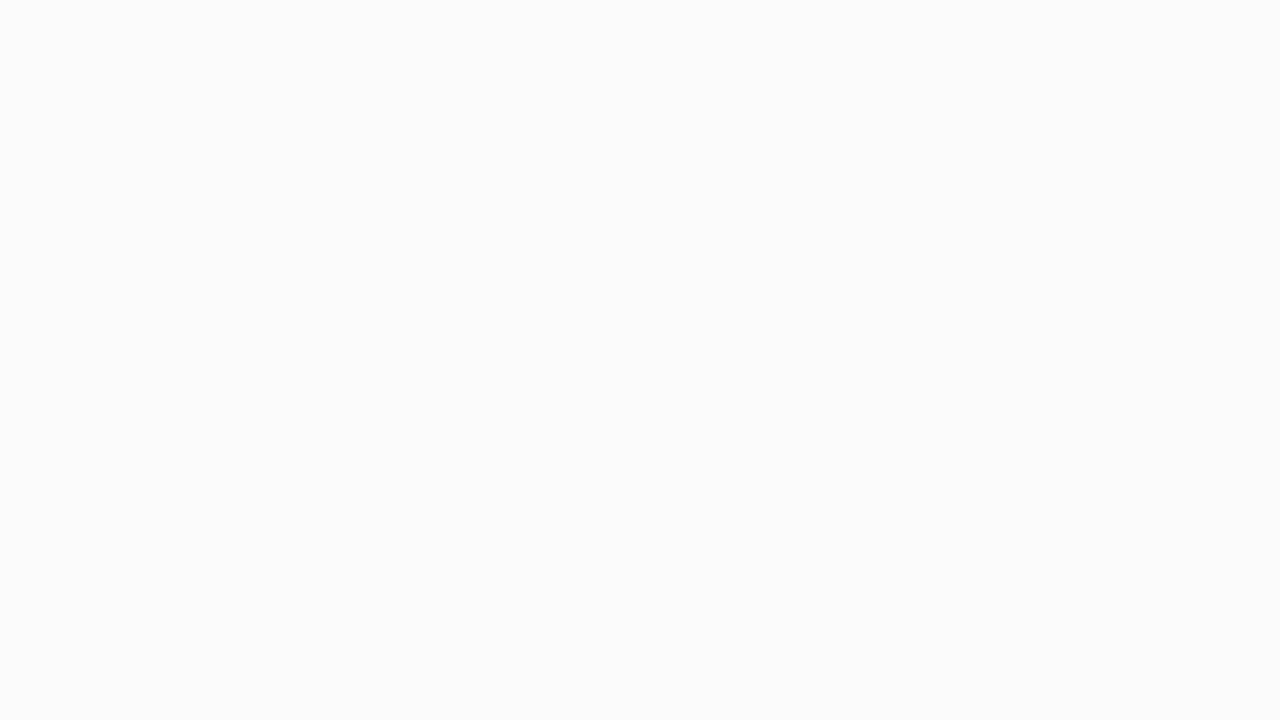

Clicked agree button at (453, 565) on #agree-button
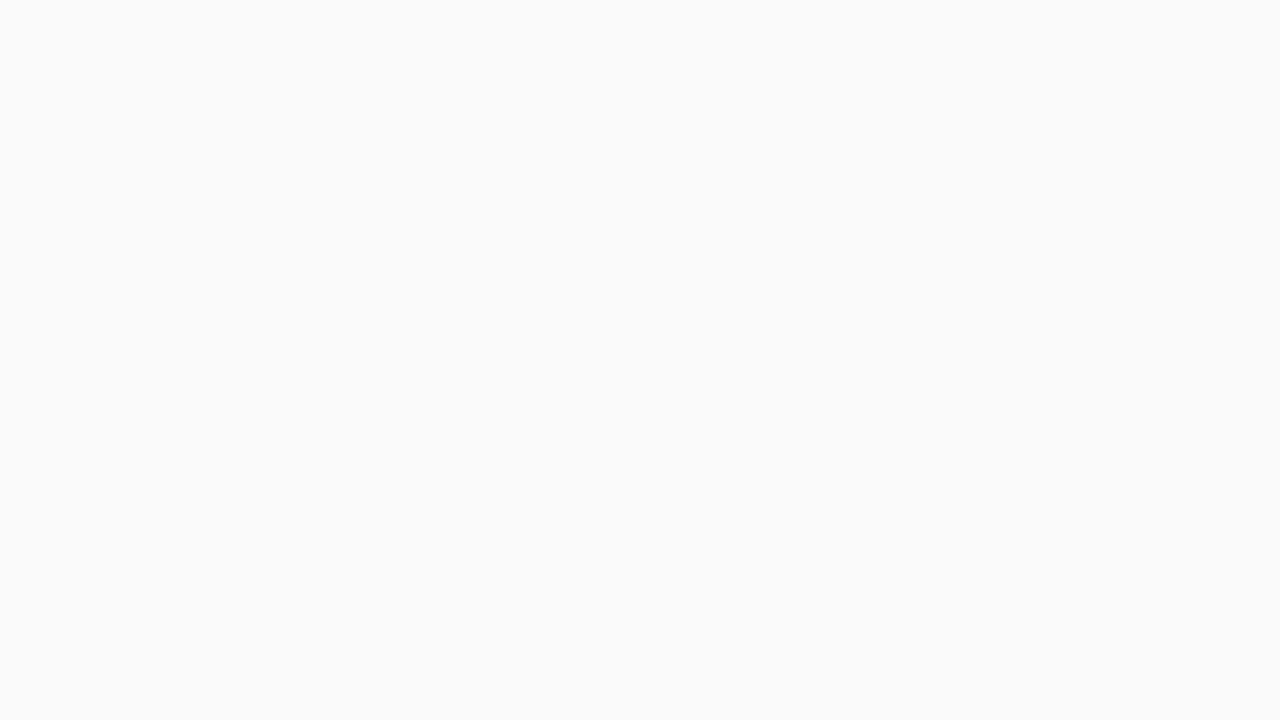

Verified agreement checkbox is checked
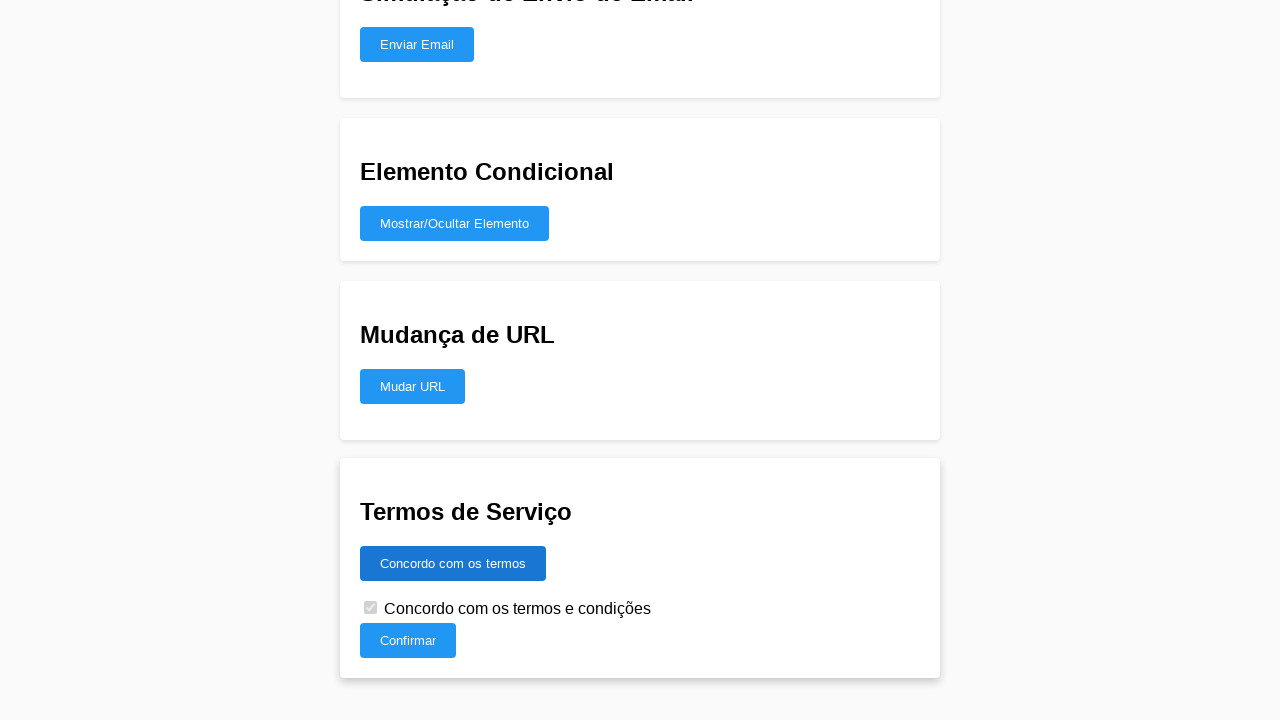

Clicked confirm button to submit terms of service agreement at (408, 640) on #confirm-button
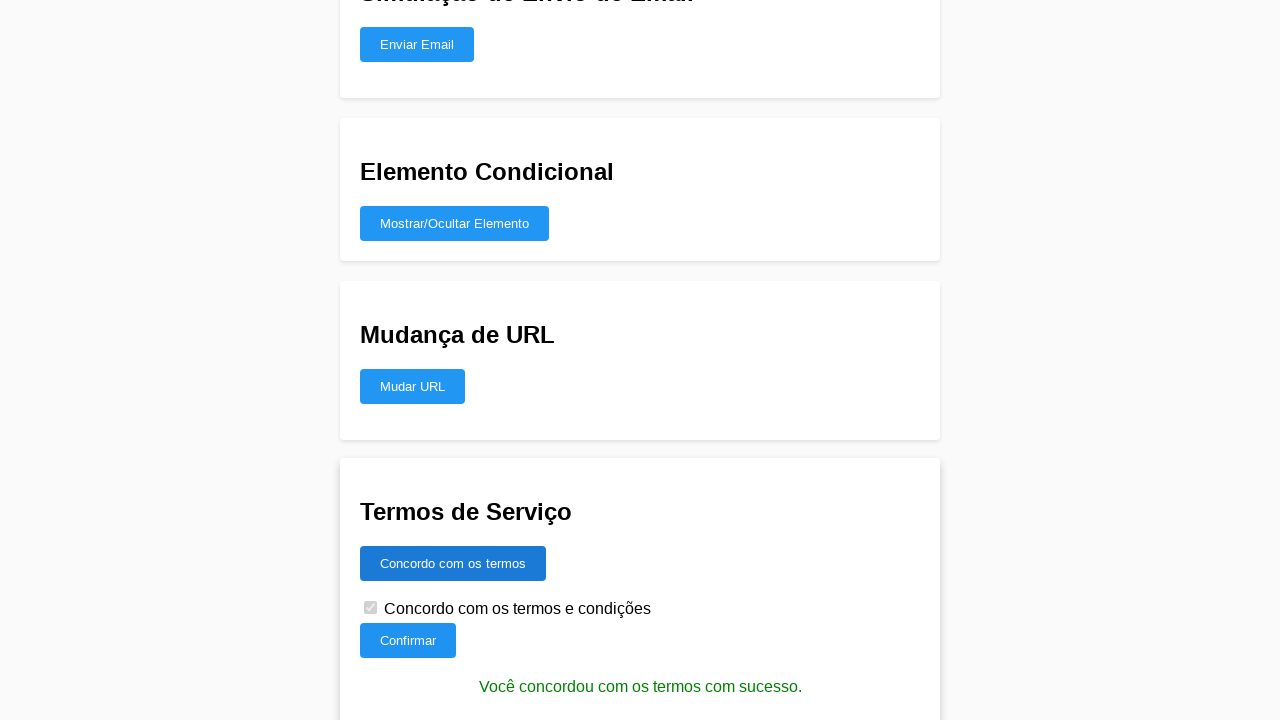

Confirmed success message: 'Você concordou com os termos com sucesso.'
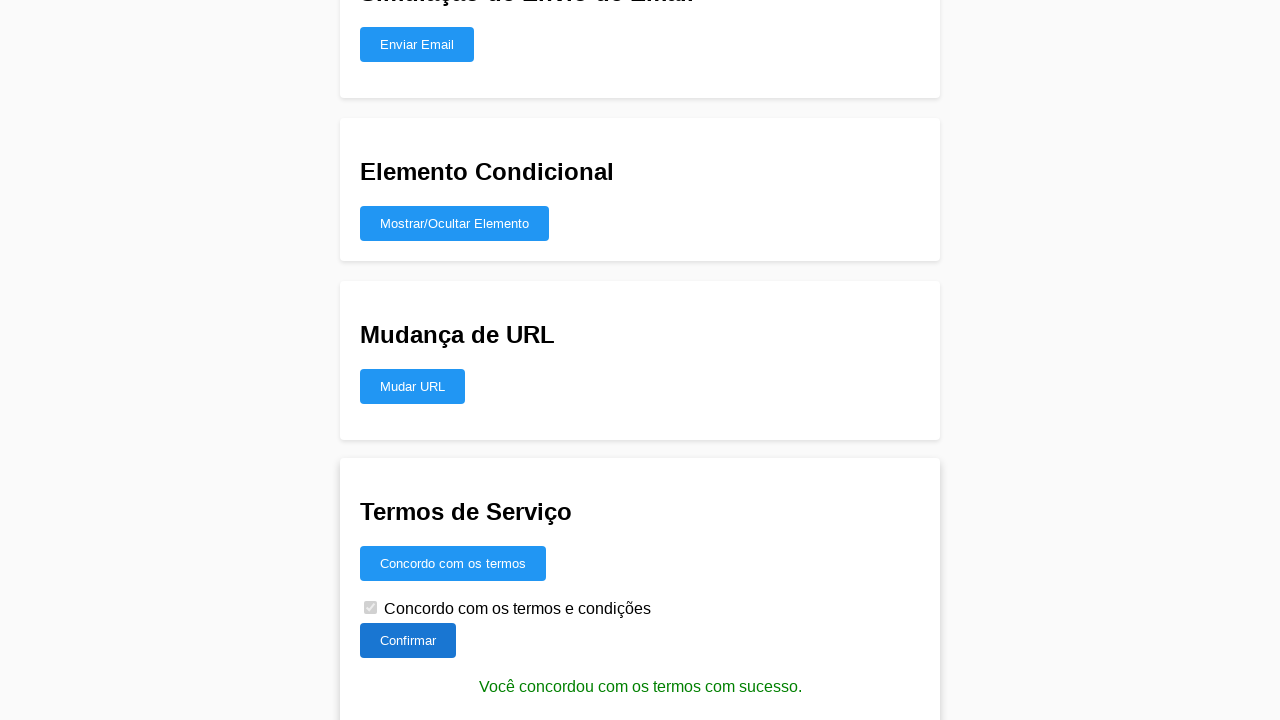

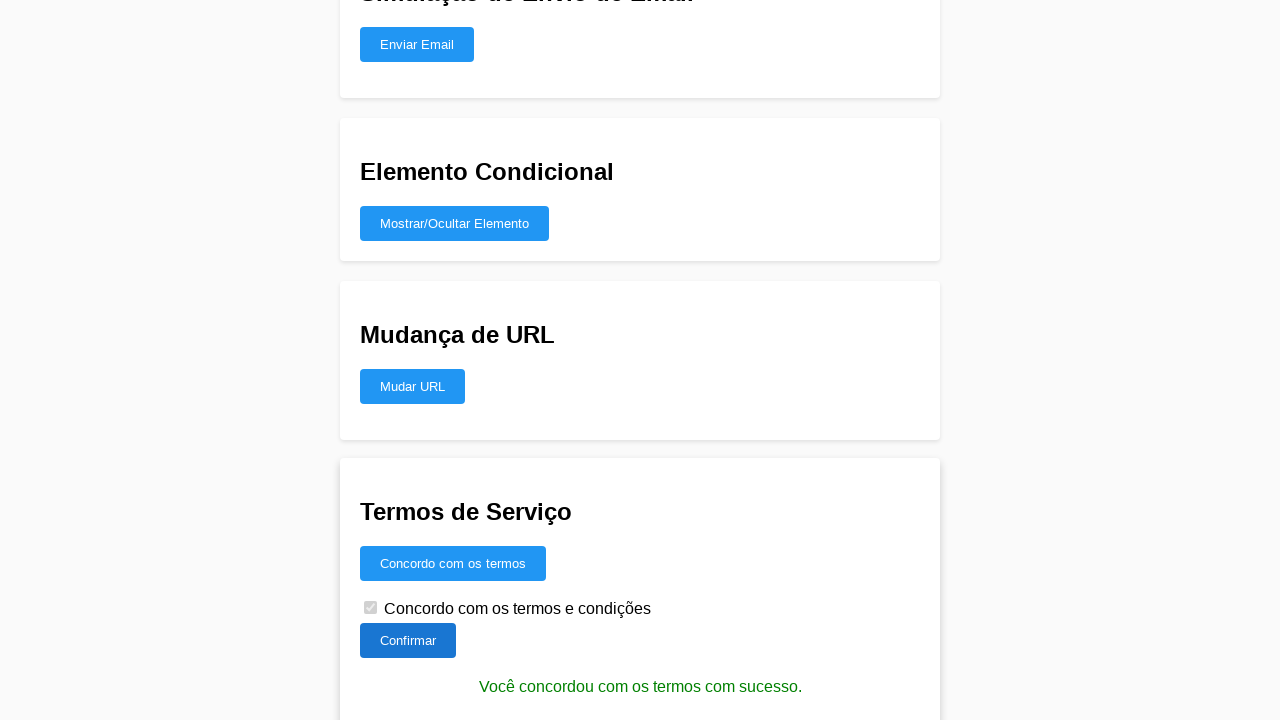